Tests a simple contact form by filling in first name, last name, email, phone number, and message fields, then submitting the form and accepting the alert popup.

Starting URL: https://v1.training-support.net/selenium/simple-form

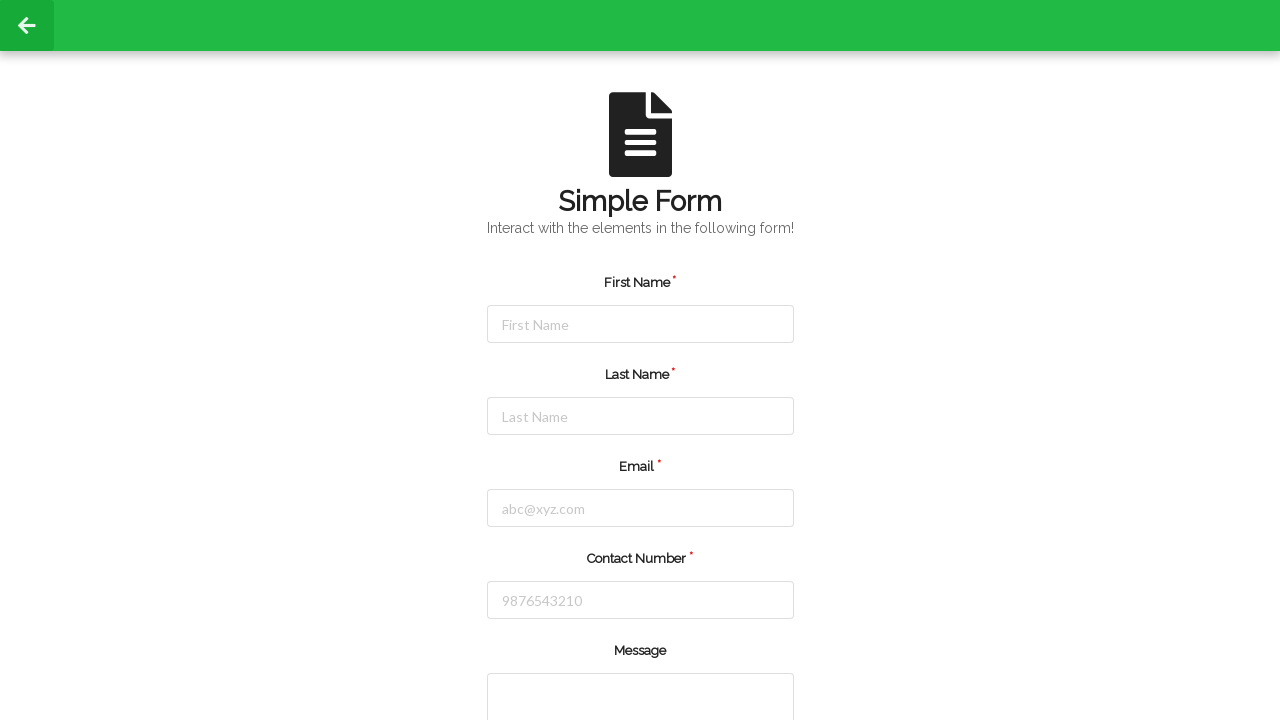

Verified first name textbox is enabled
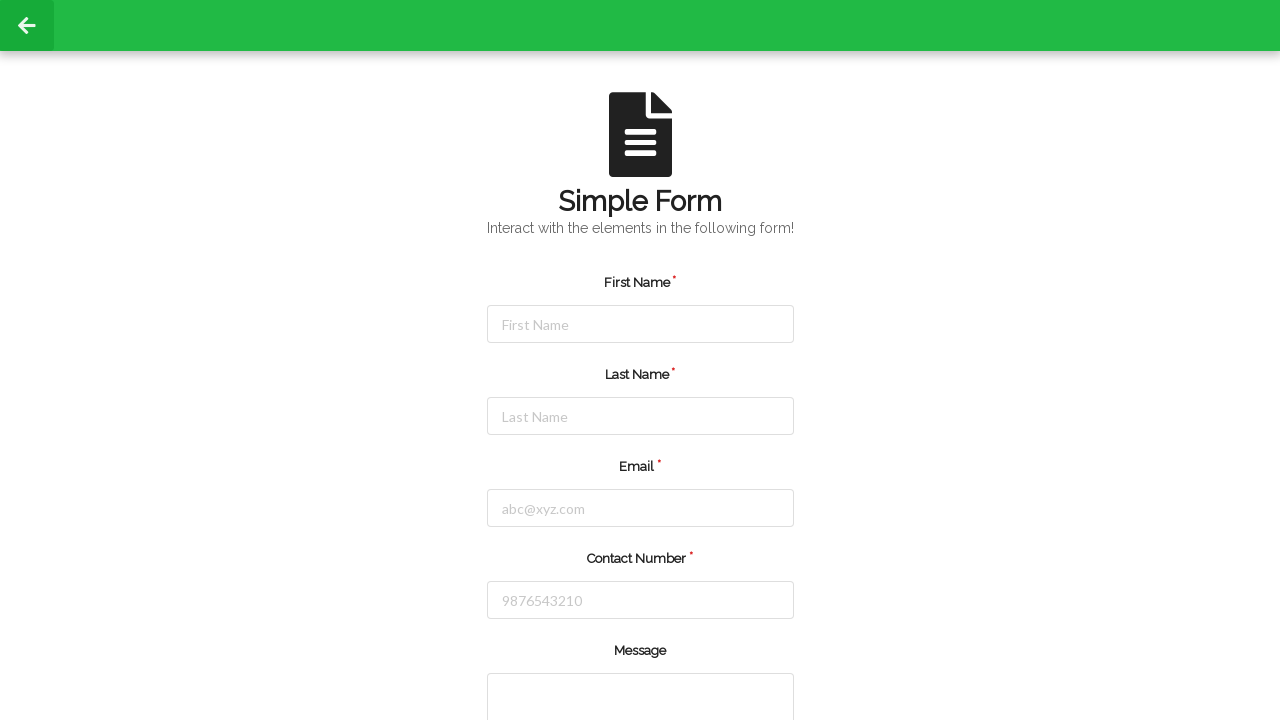

Filled first name field with 'varsha' on #firstName
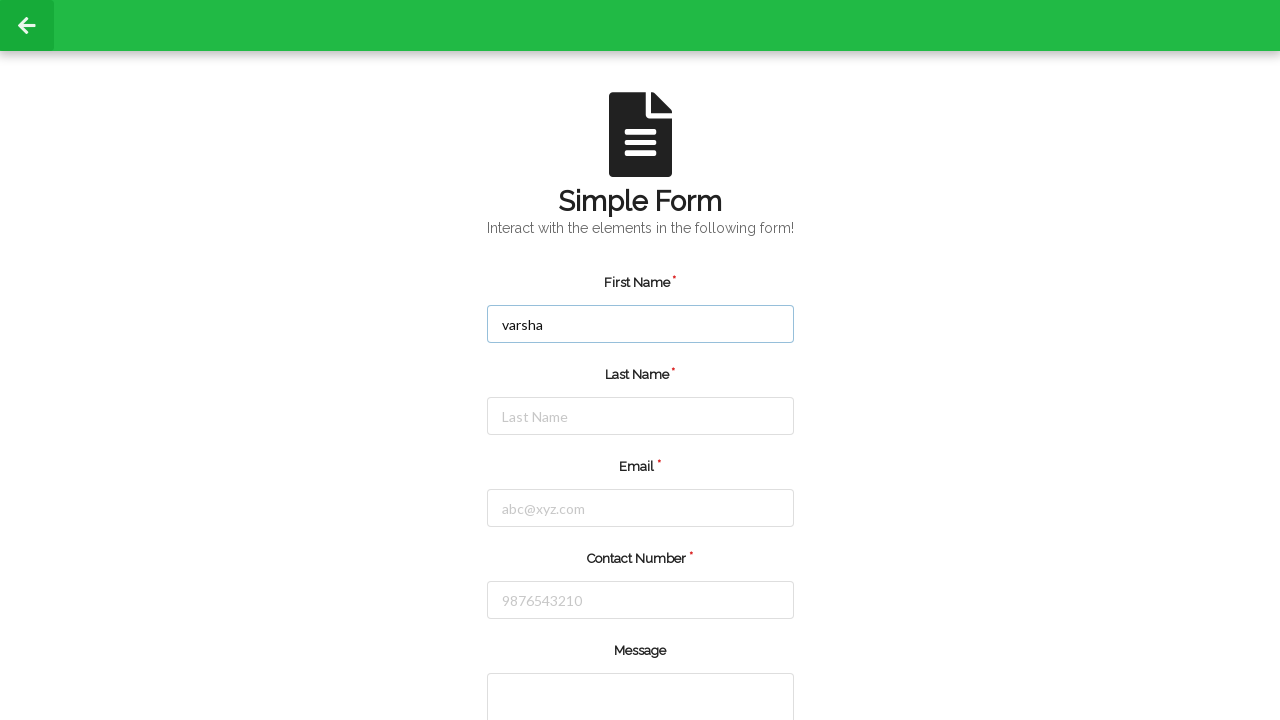

Filled last name field with 'agarwal' on #lastName
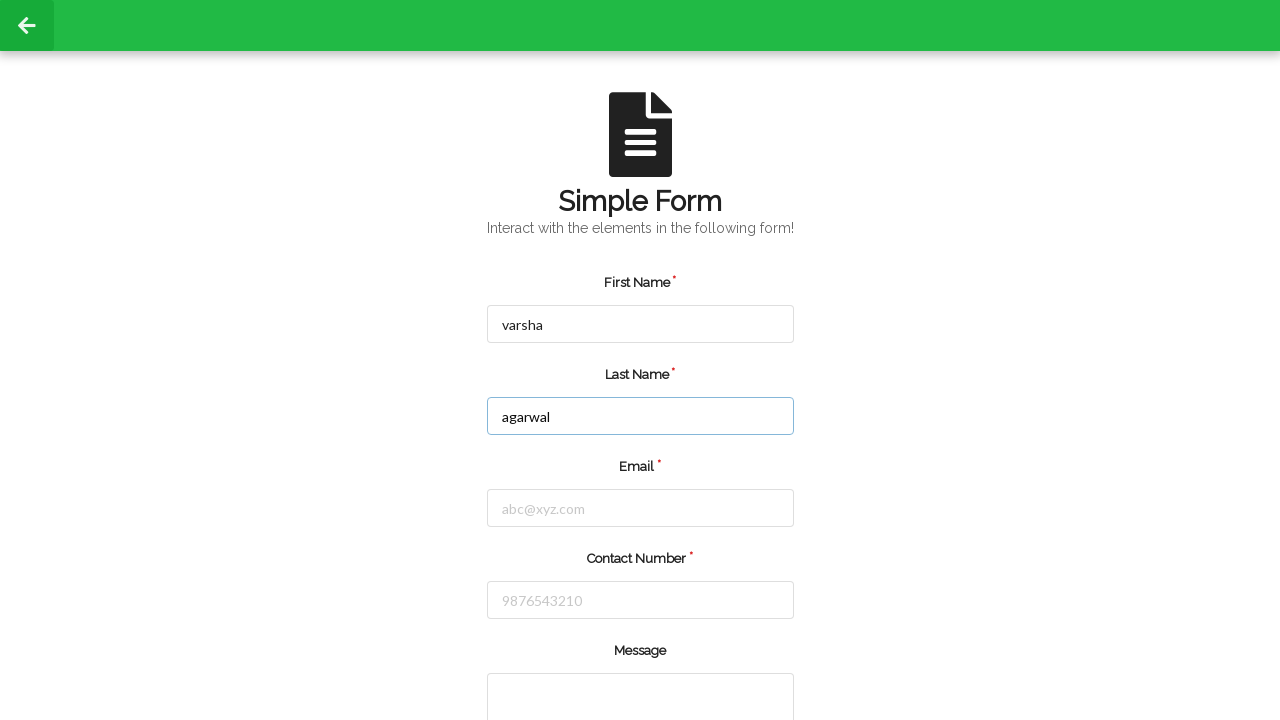

Filled email field with 'varsha31889@gmail.com' on #email
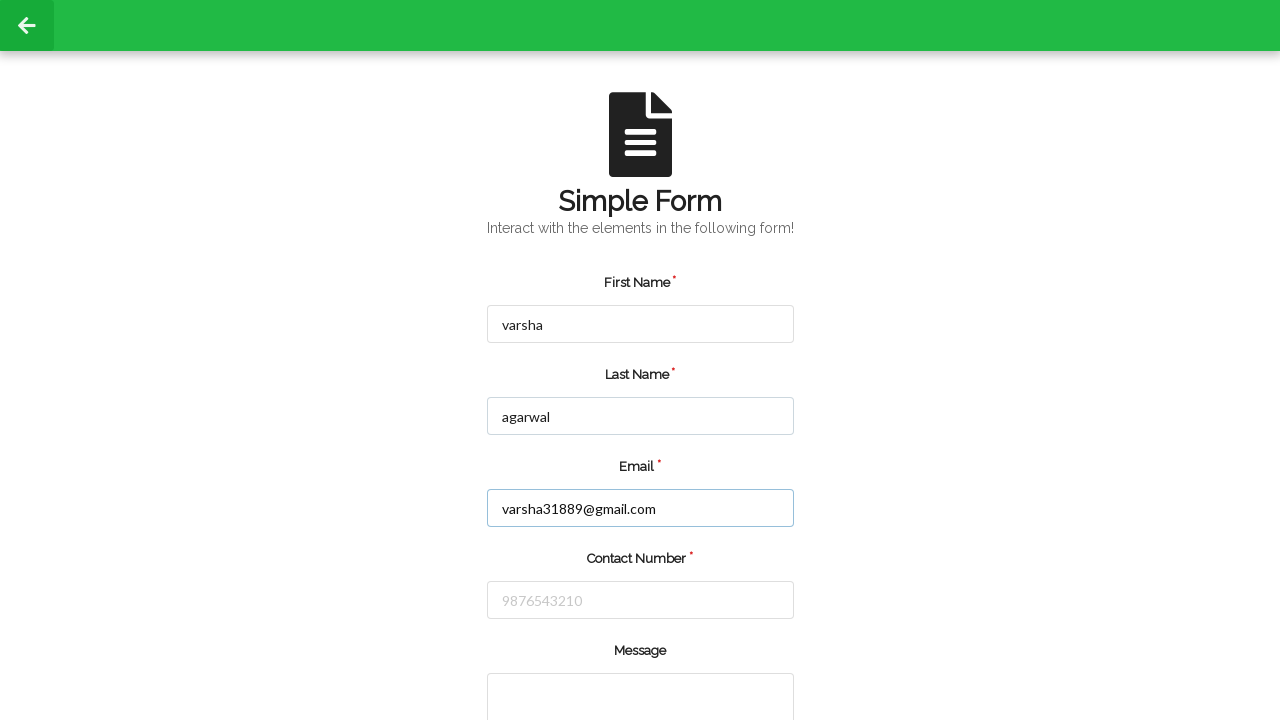

Filled contact number field with '9768822111' on #number
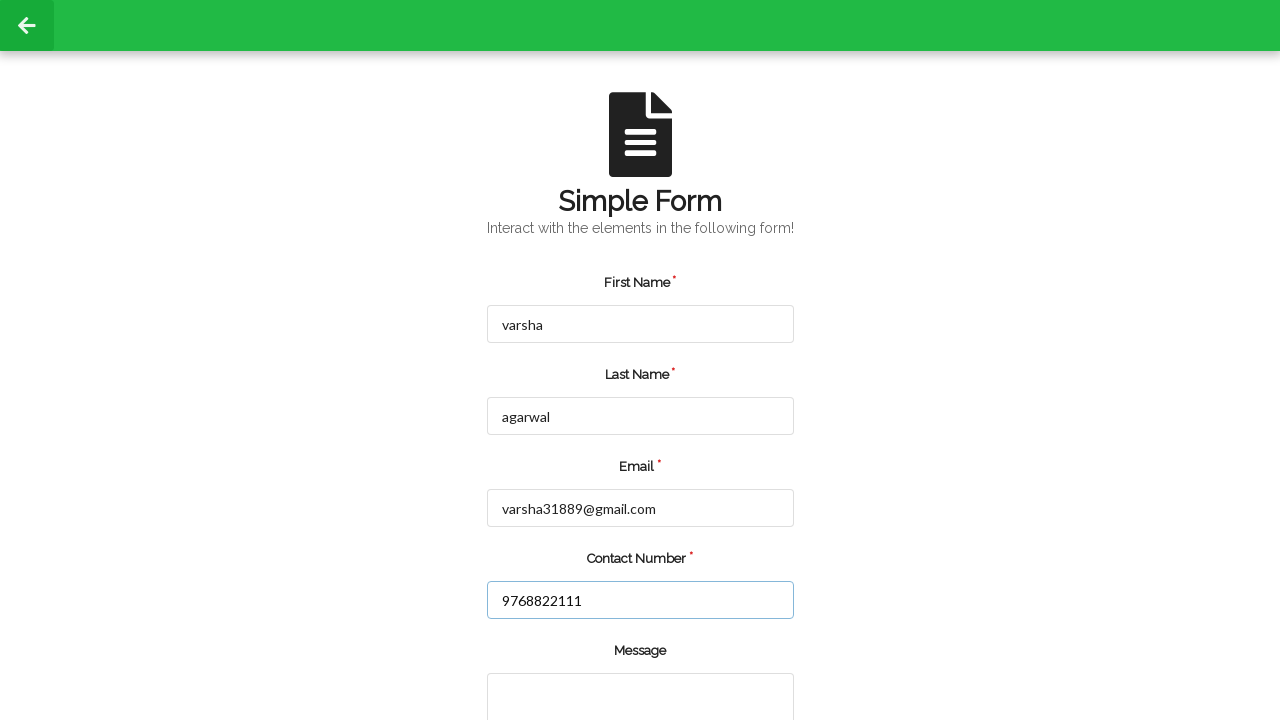

Filled message field with 'HELLO ALL OF U' on textarea
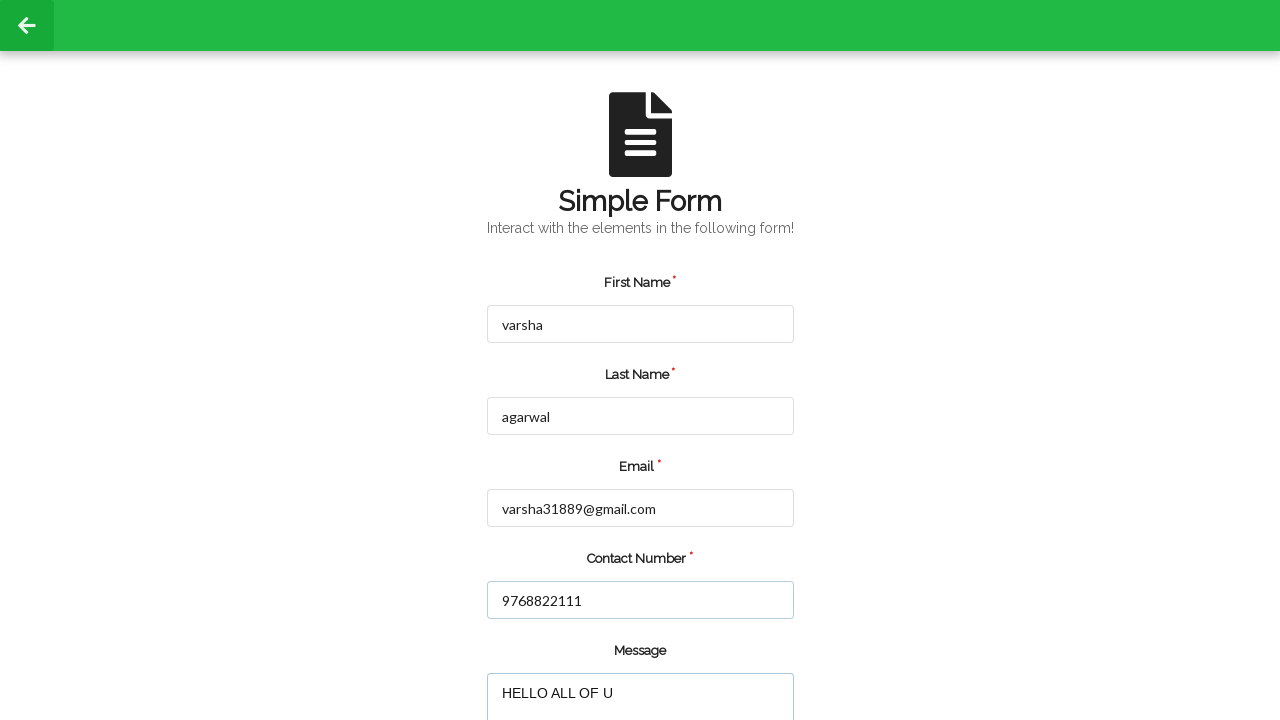

Clicked submit button to submit the form at (558, 660) on input[value='submit']
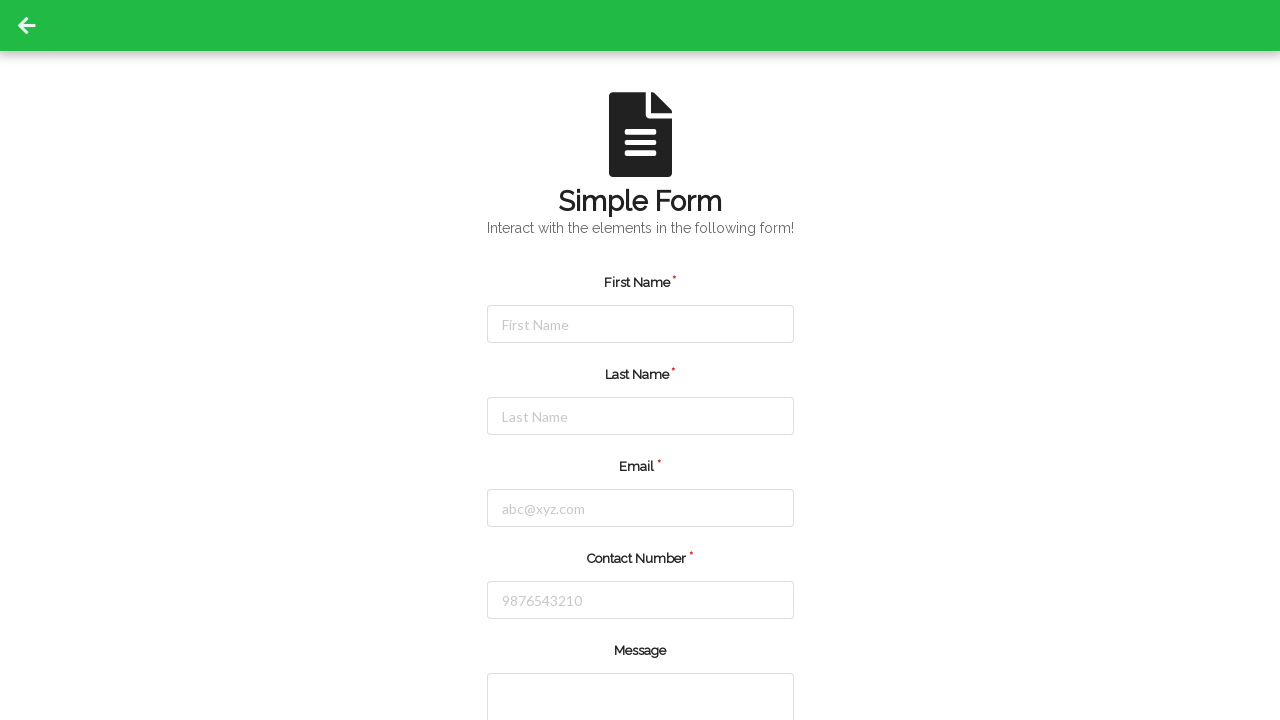

Set up dialog handler to accept alert popup
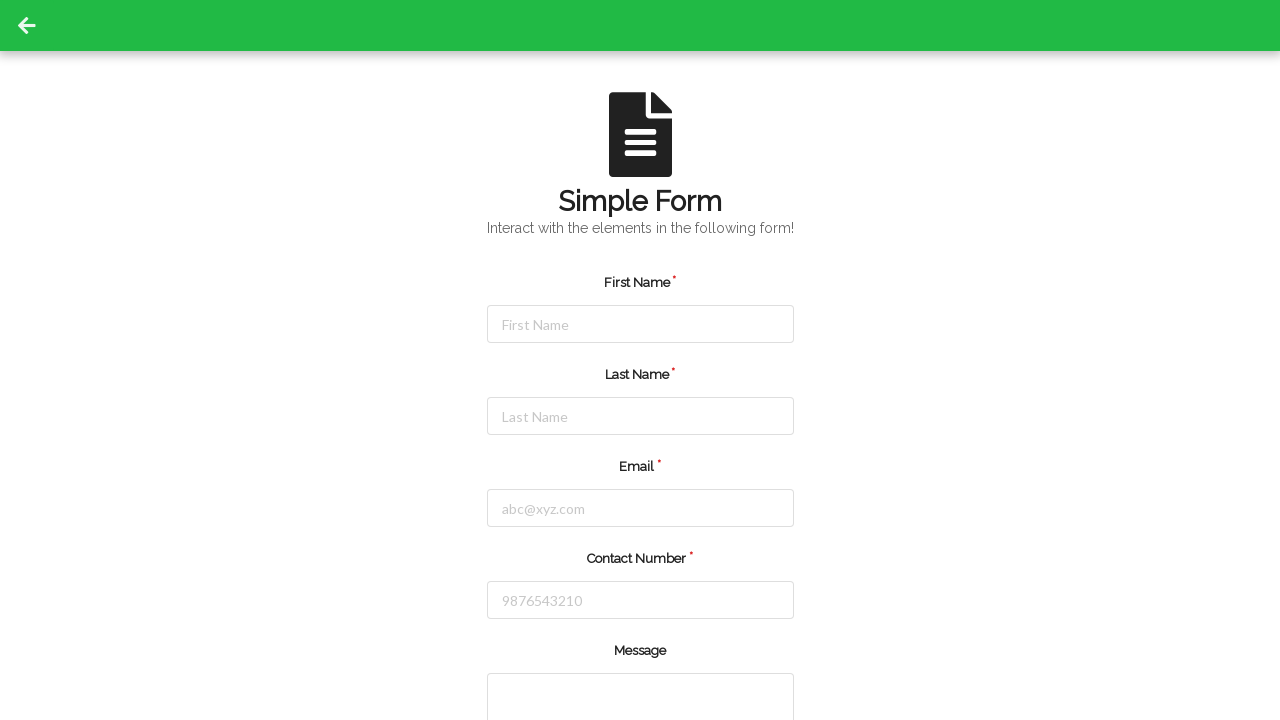

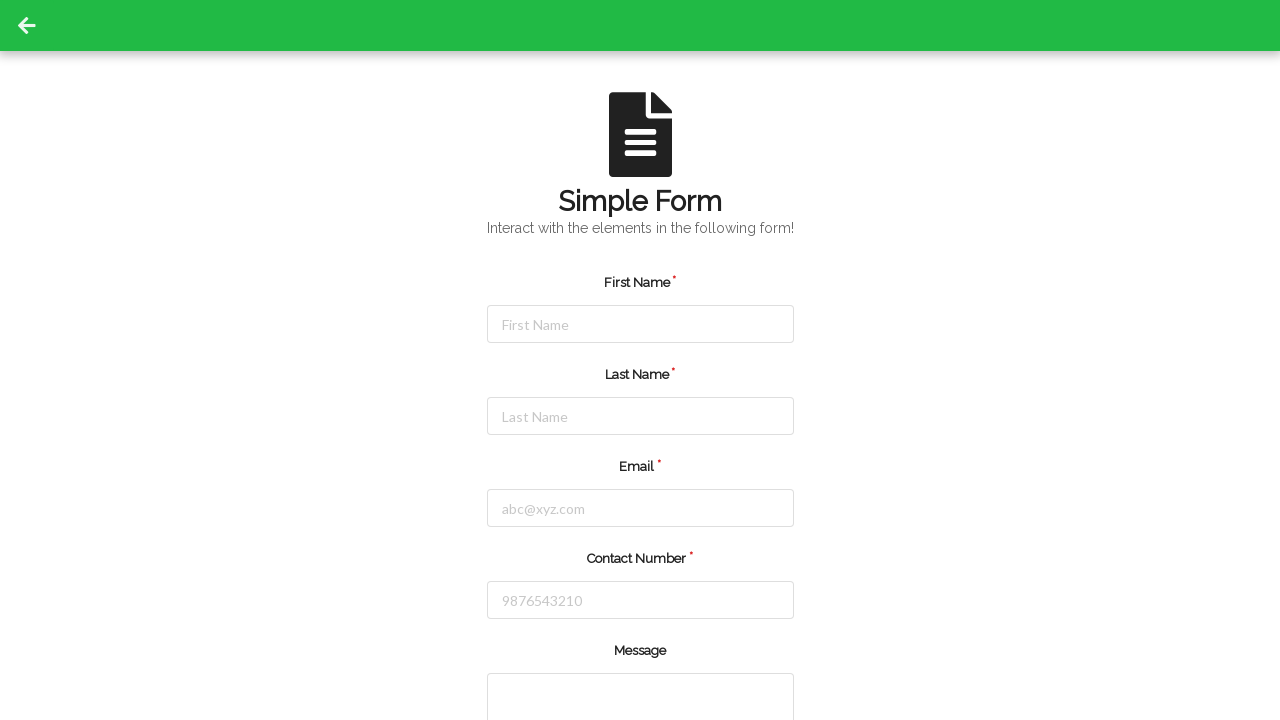